Tests editable/searchable dropdown by typing and selecting countries from the filtered results

Starting URL: https://react.semantic-ui.com/maximize/dropdown-example-search-selection/

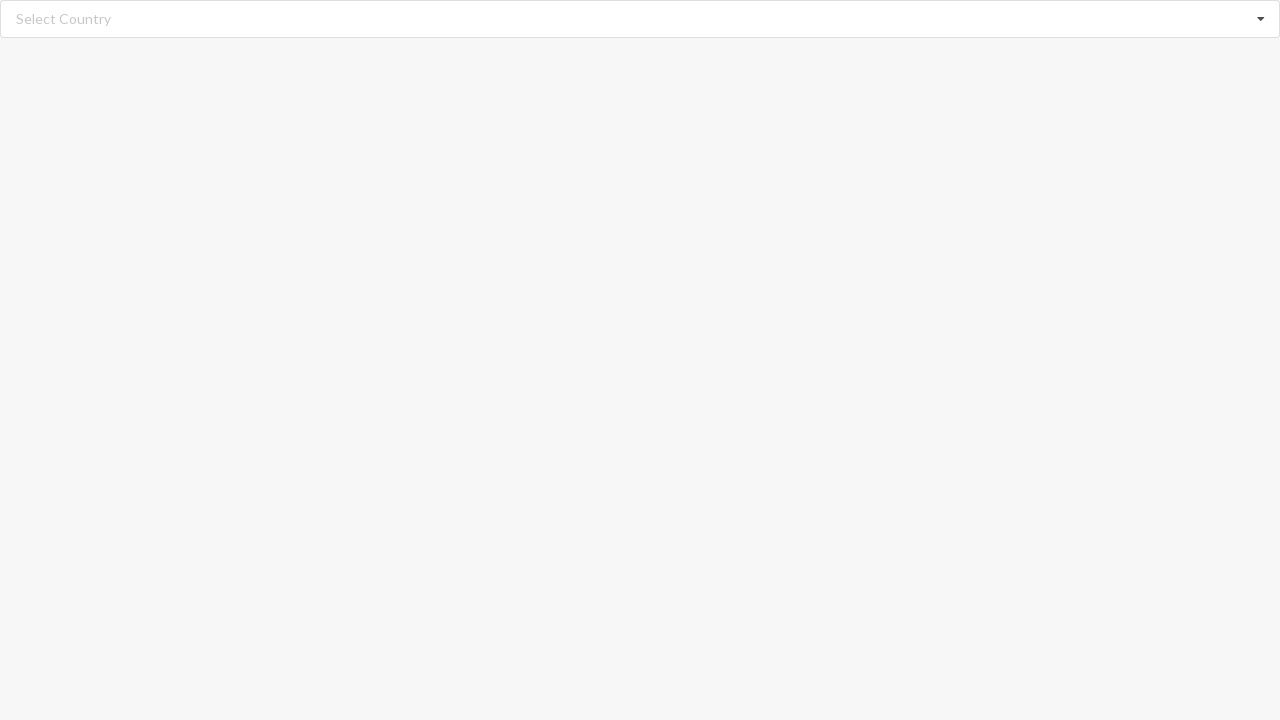

Typed 'Belgium' into the searchable dropdown on //input[@class='search']
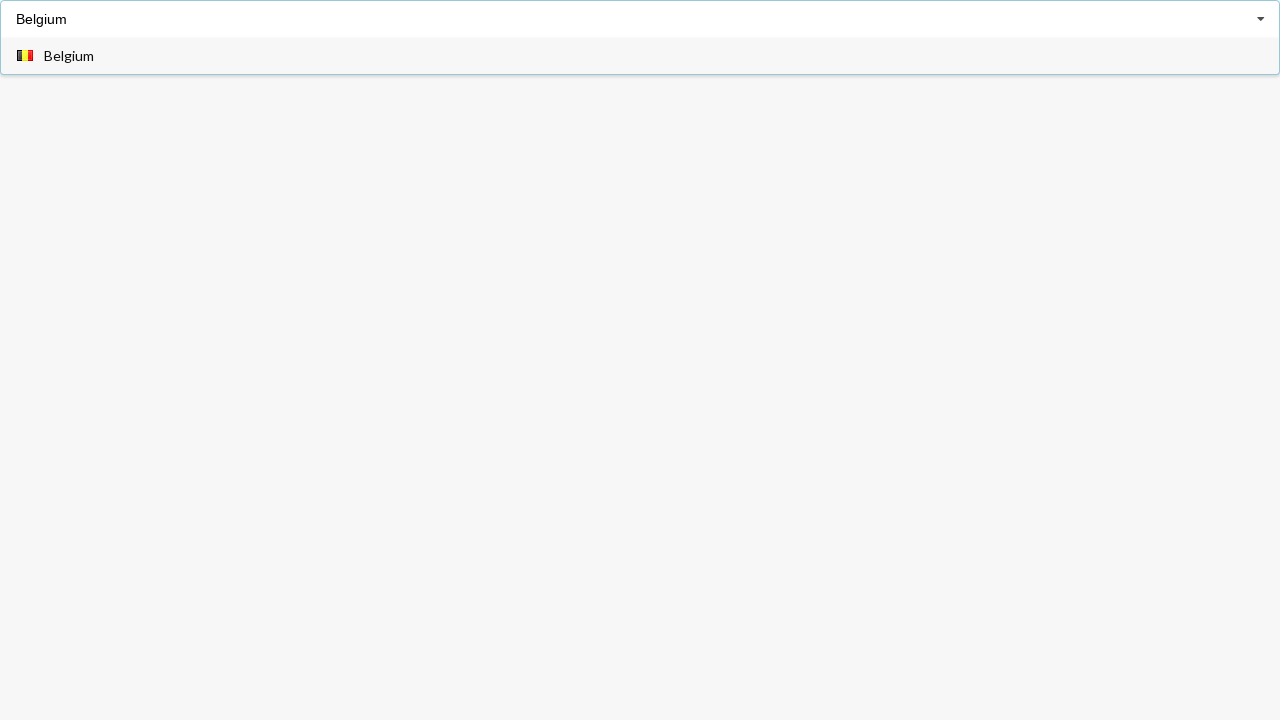

Filtered dropdown options loaded
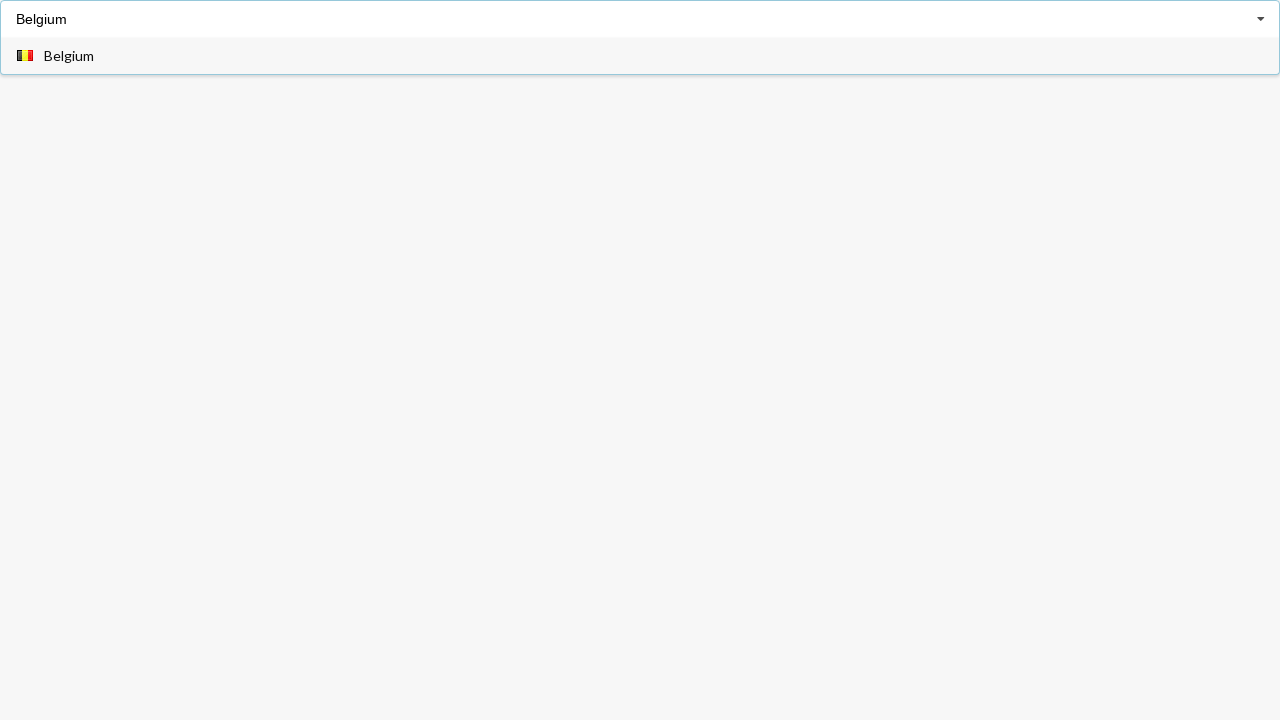

Selected 'Belgium' from the filtered results at (69, 56) on xpath=//div[@role='option']//span[text()='Belgium']
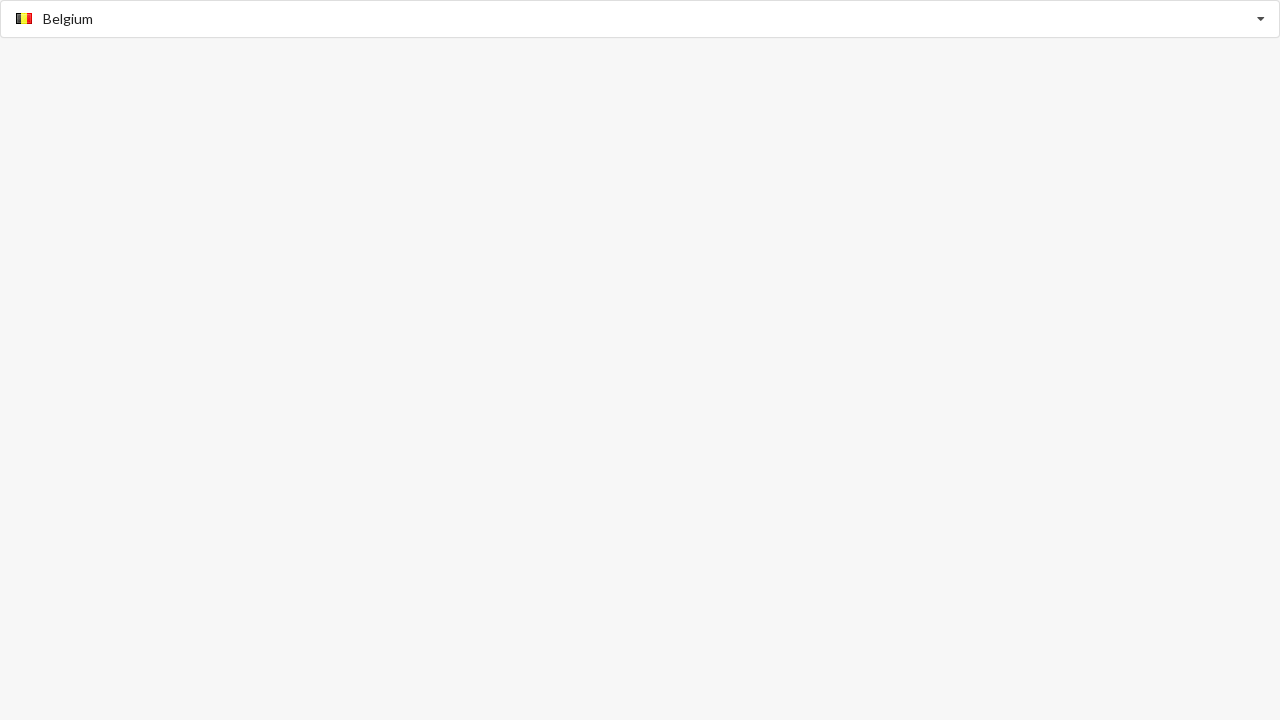

Typed 'Albania' into the searchable dropdown on //input[@class='search']
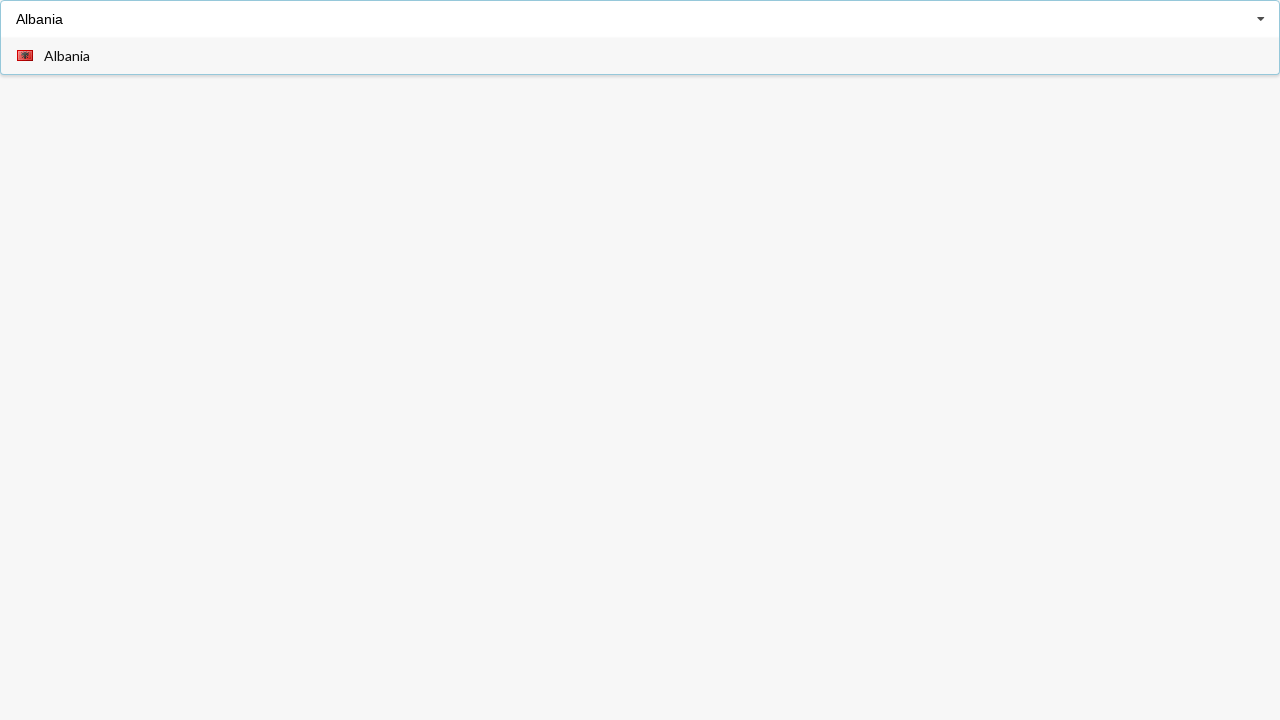

Filtered dropdown options loaded
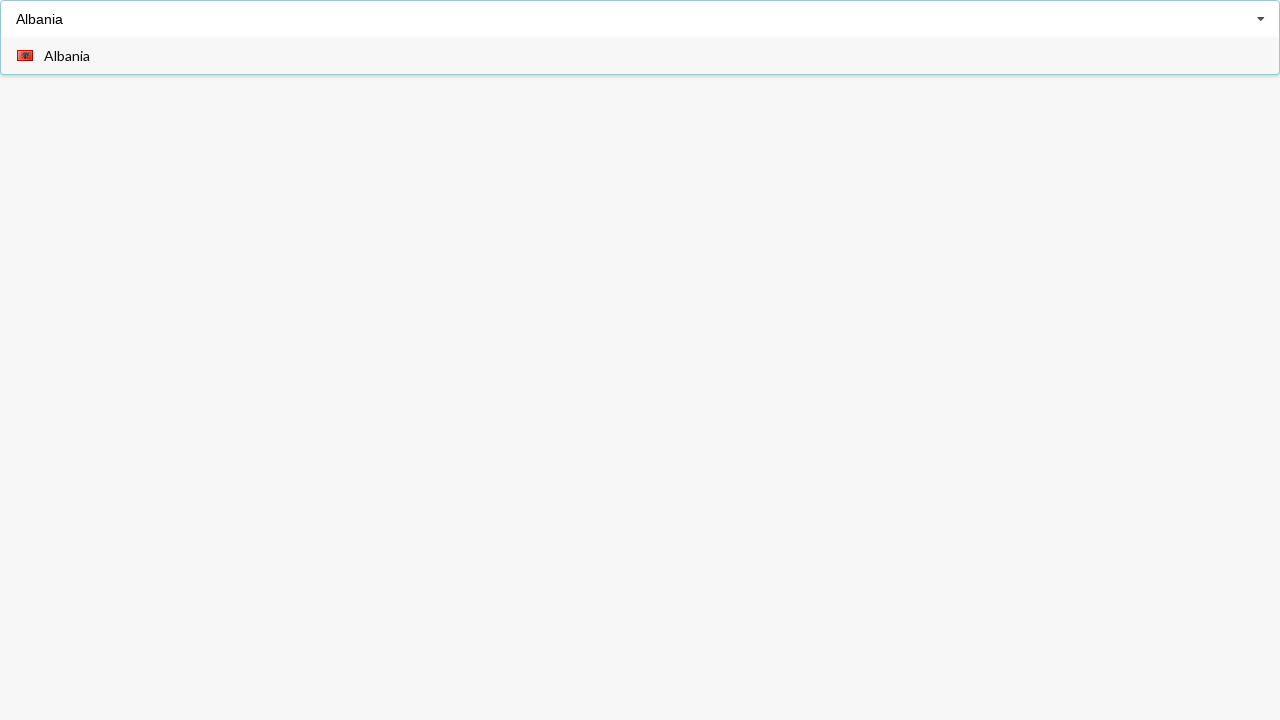

Selected 'Albania' from the filtered results at (67, 56) on xpath=//div[@role='option']//span[text()='Albania']
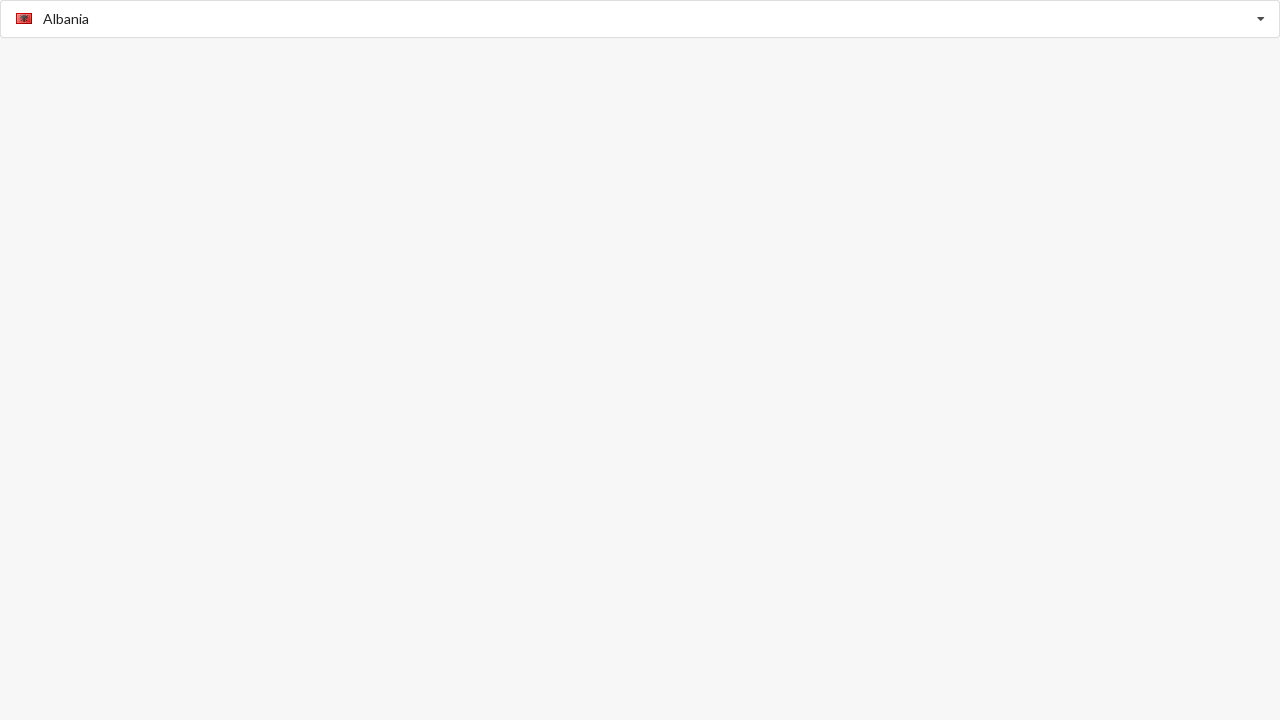

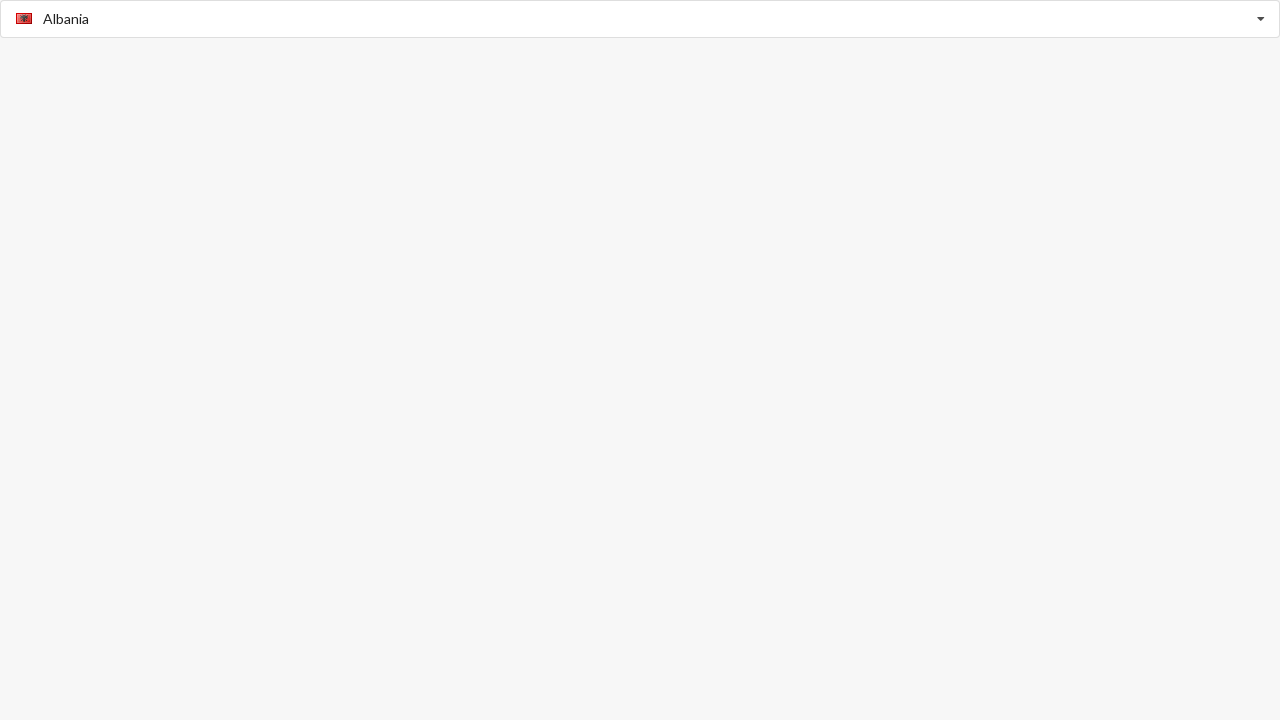